Tests drag and drop functionality by dragging a draggable element and dropping it onto a droppable target on the jQuery UI demo page

Starting URL: https://jqueryui.com/resources/demos/droppable/default.html

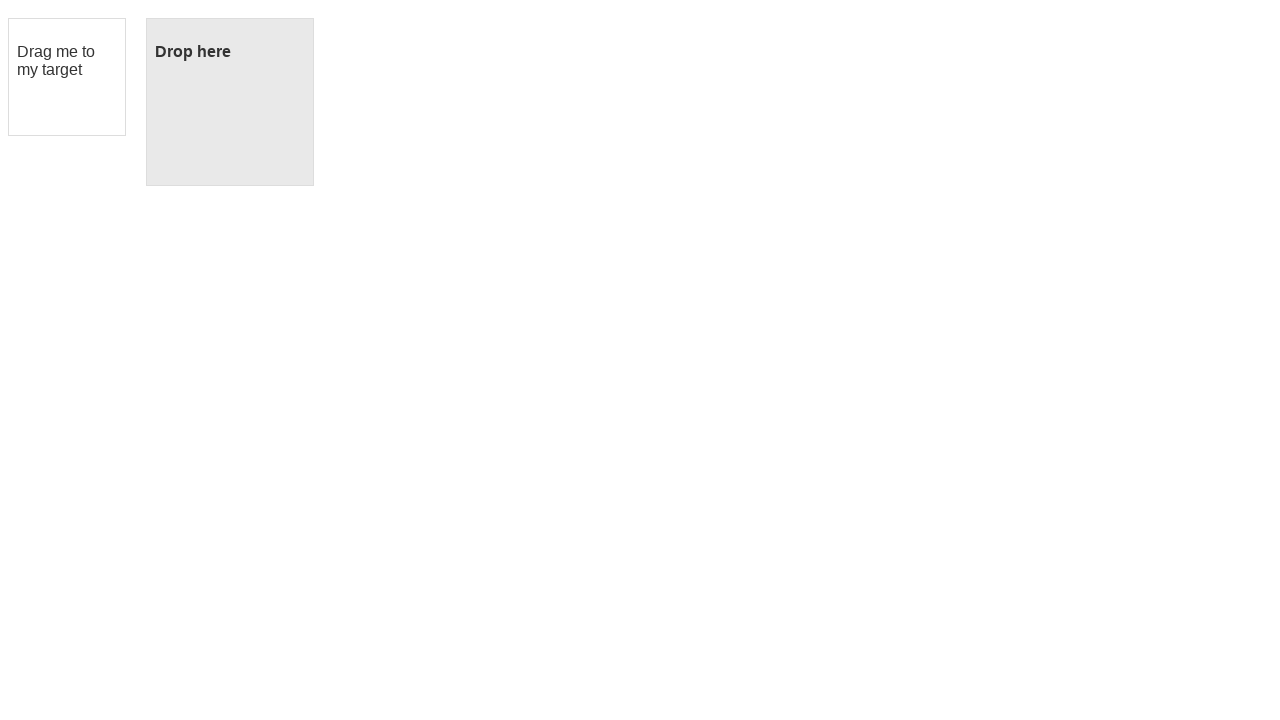

Waited for draggable element to be visible
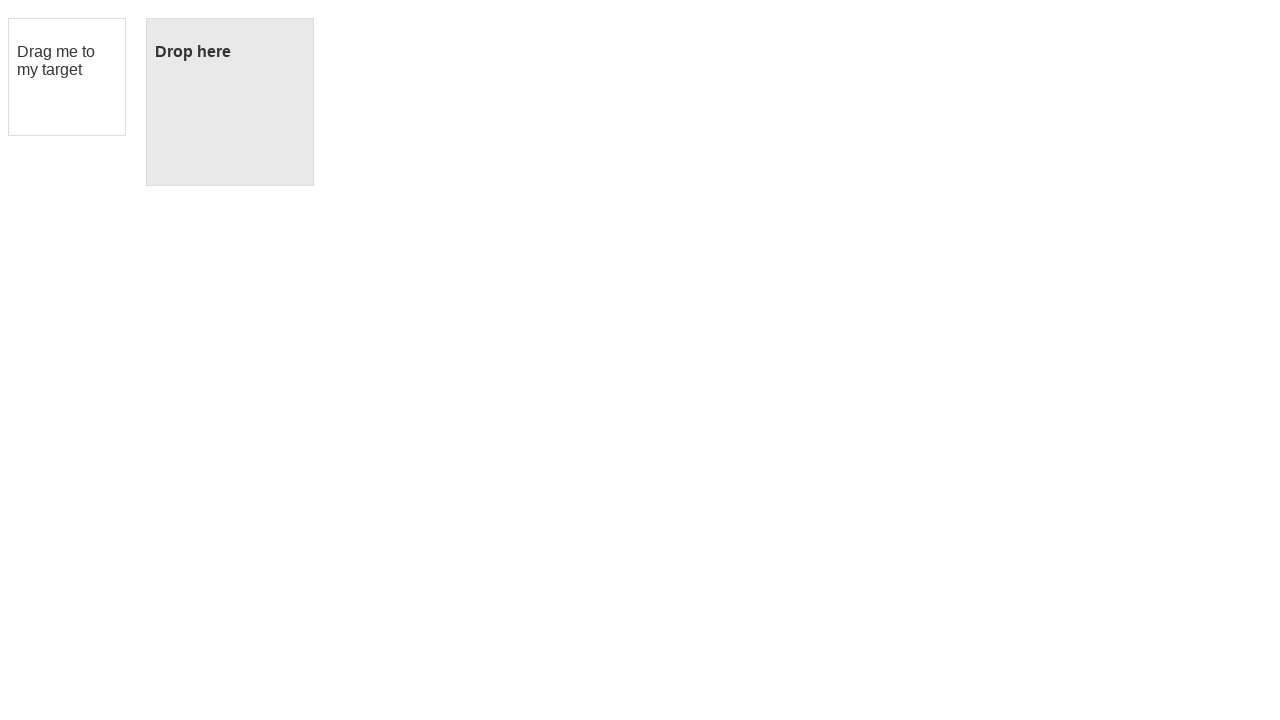

Waited for droppable target element to be visible
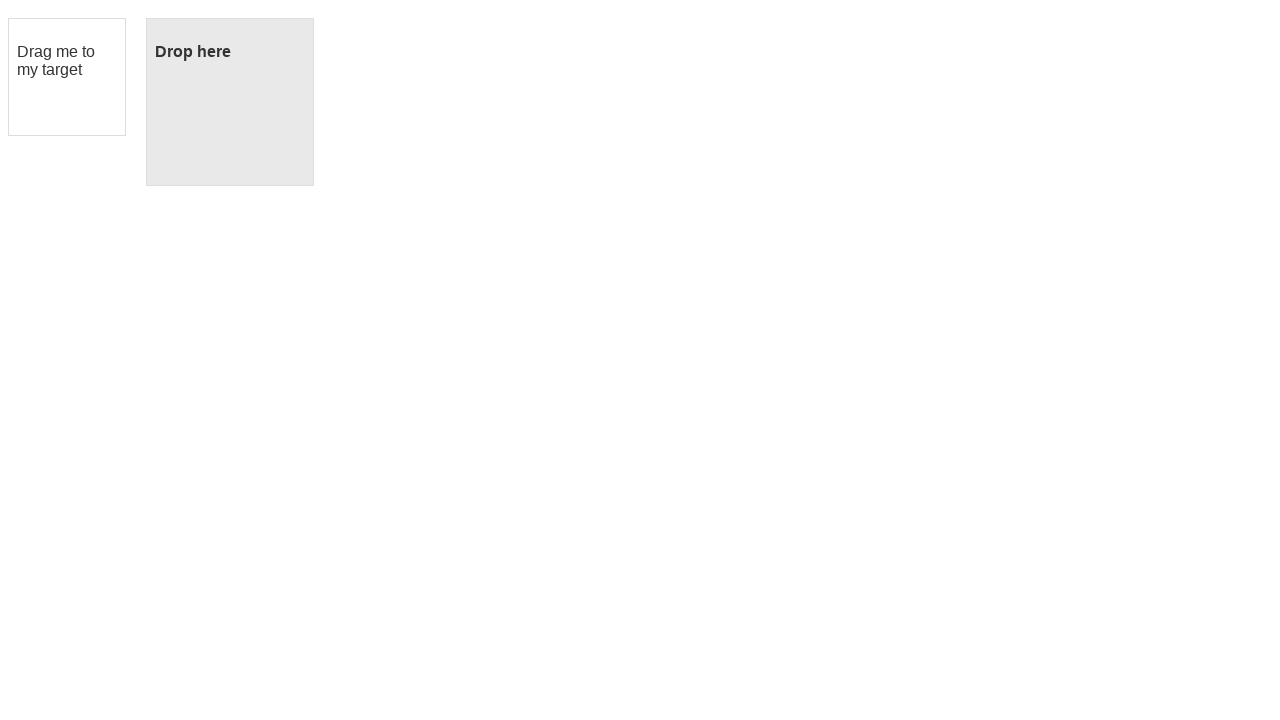

Dragged draggable element and dropped it onto droppable target at (230, 102)
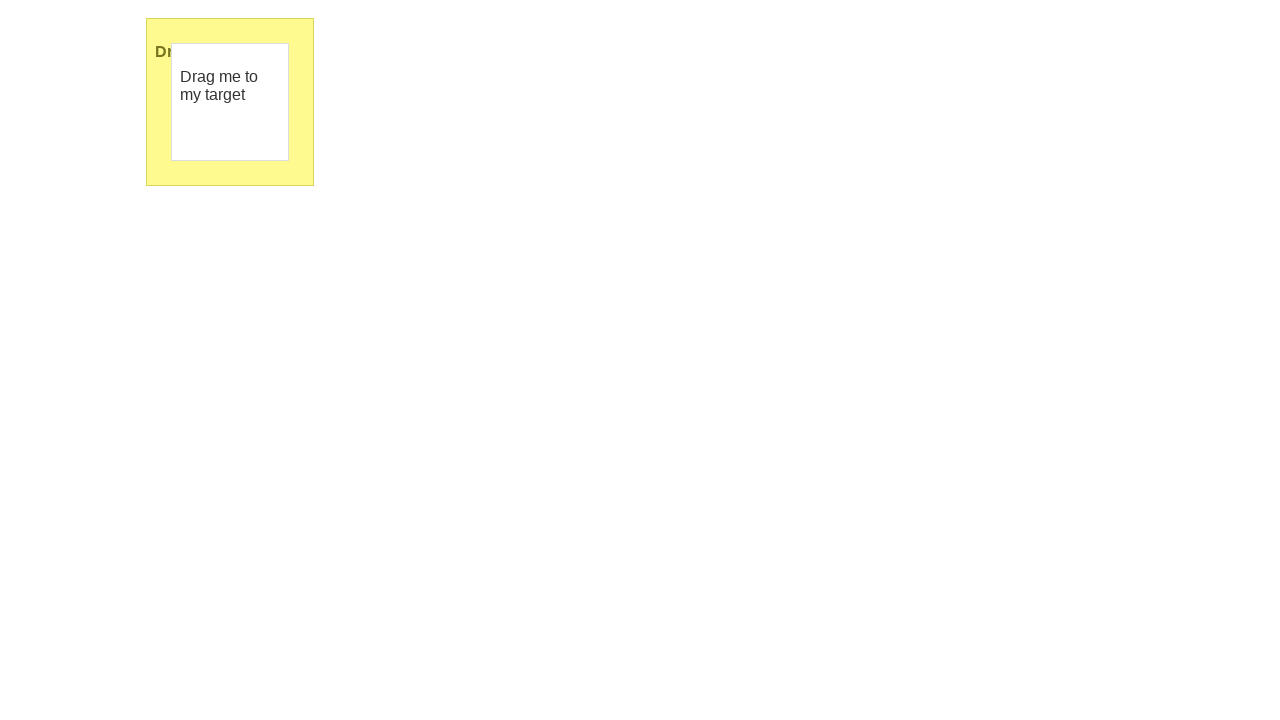

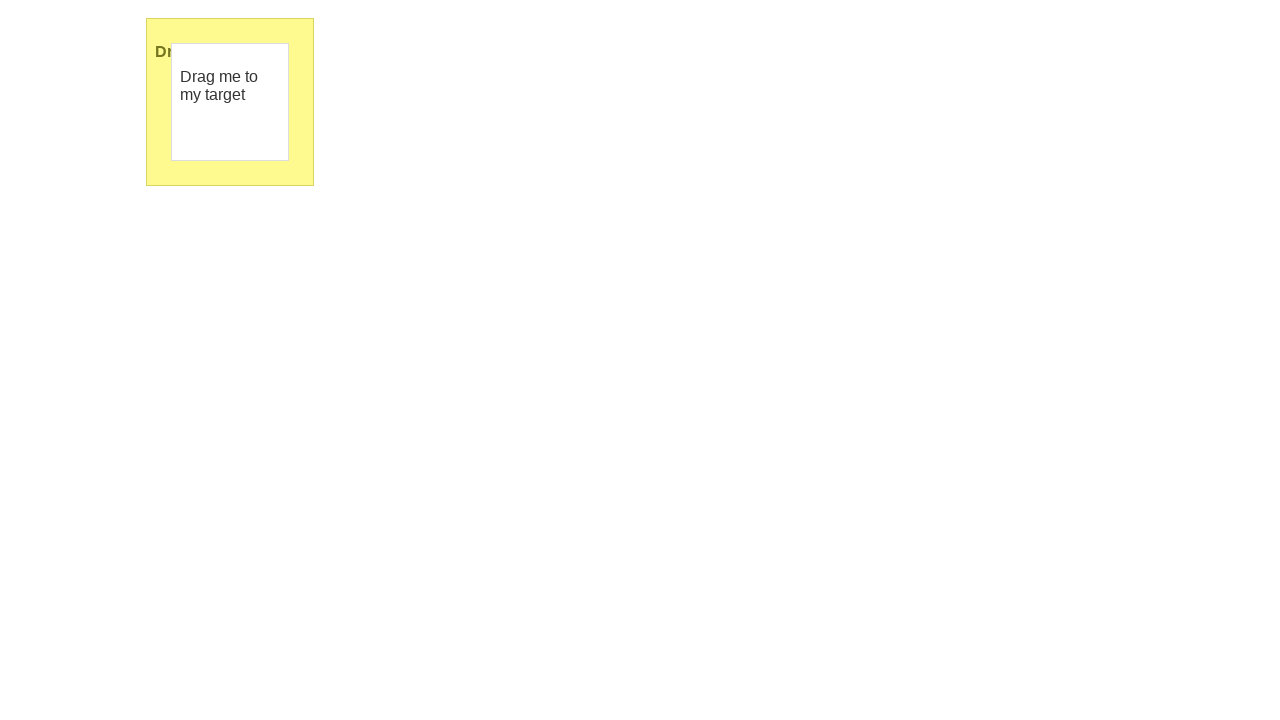